Tests that clicking the Due column header twice sorts the numerical values in descending order.

Starting URL: http://the-internet.herokuapp.com/tables

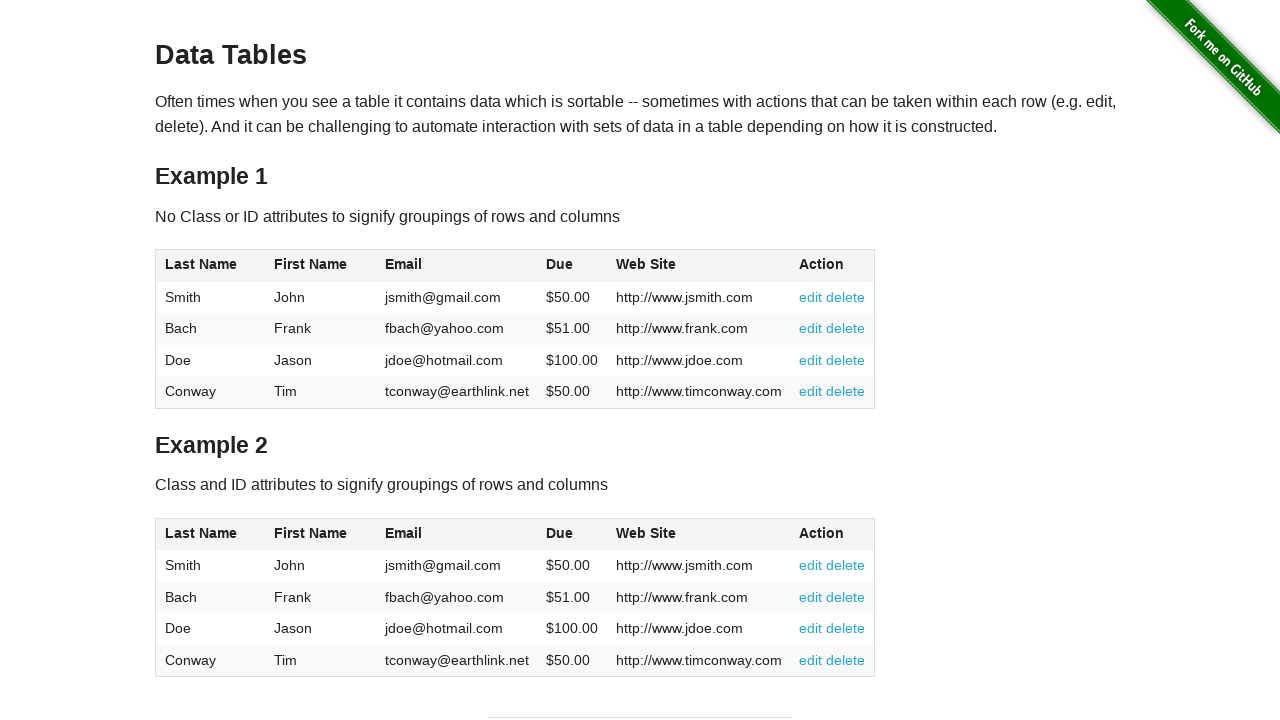

Clicked Due column header first time to sort ascending at (572, 266) on #table1 thead tr th:nth-of-type(4)
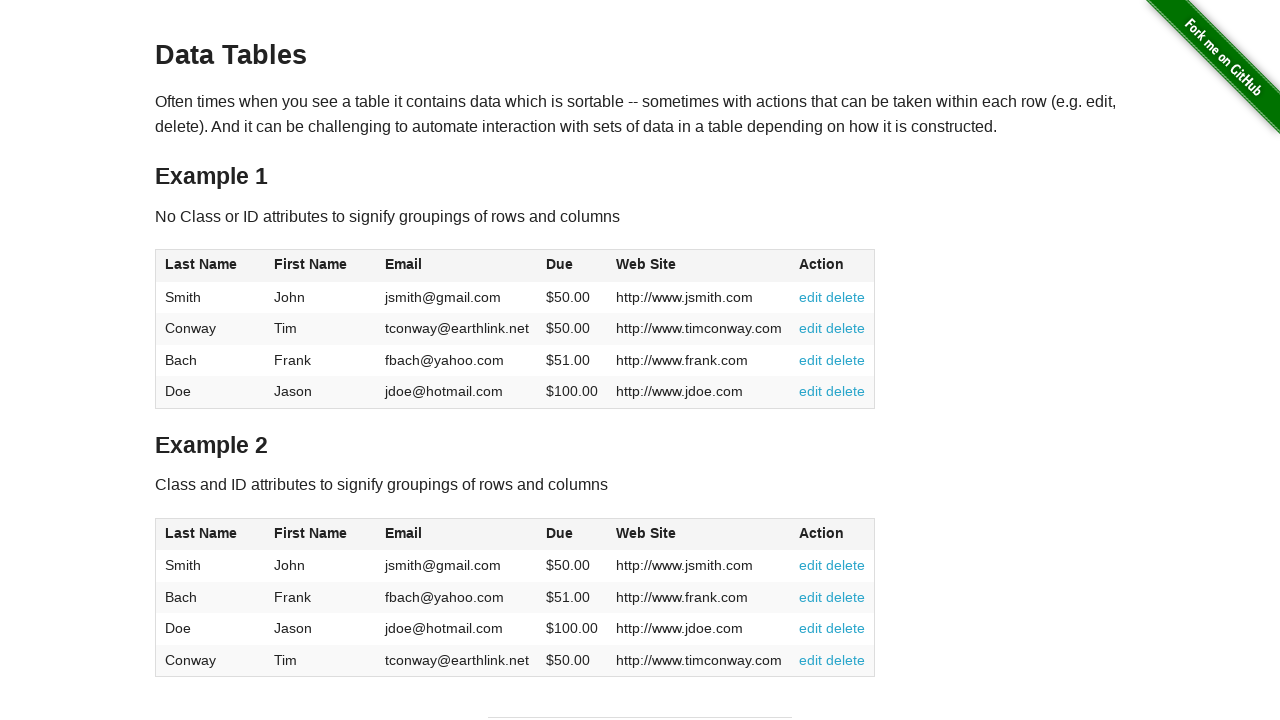

Clicked Due column header second time to sort descending at (572, 266) on #table1 thead tr th:nth-of-type(4)
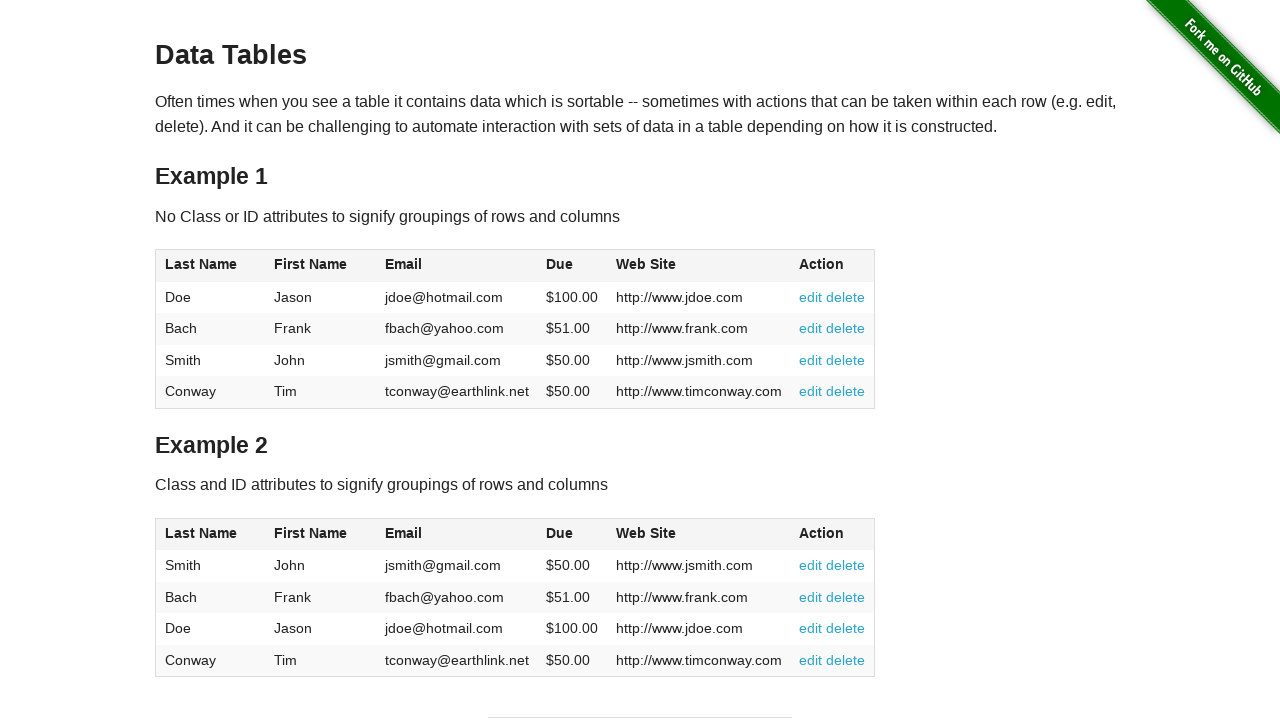

Table data loaded and Due column values are visible
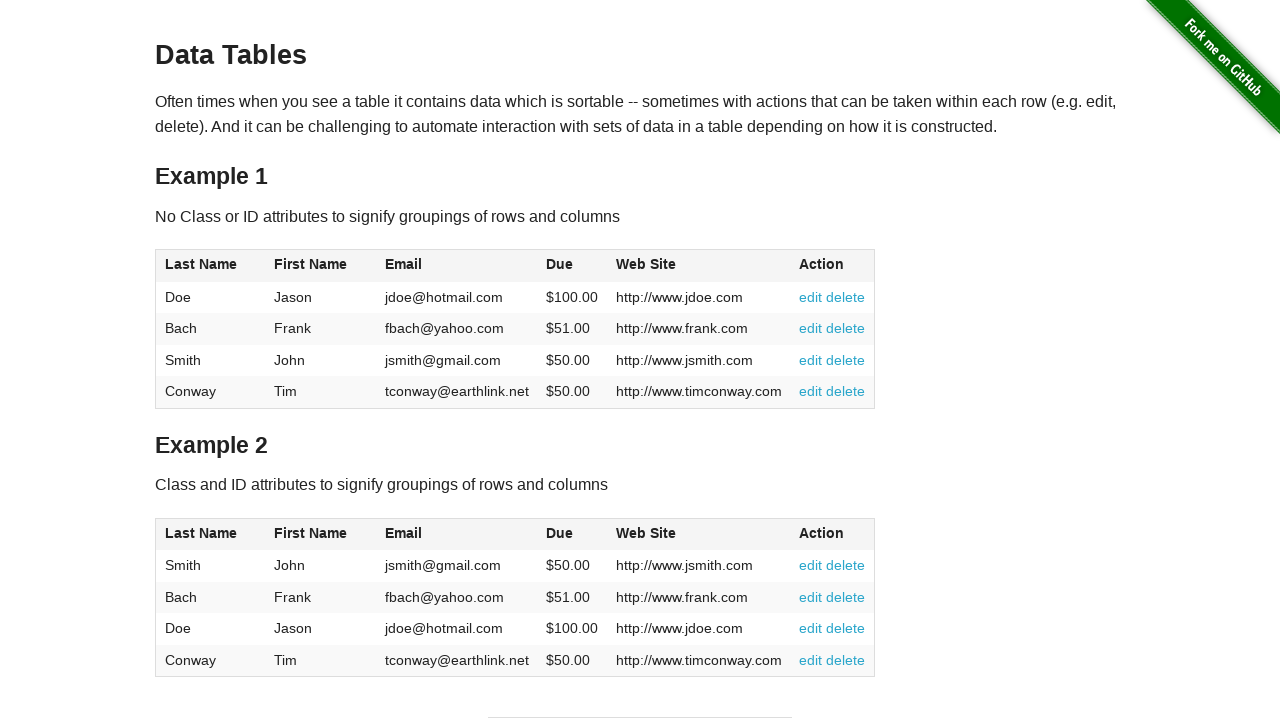

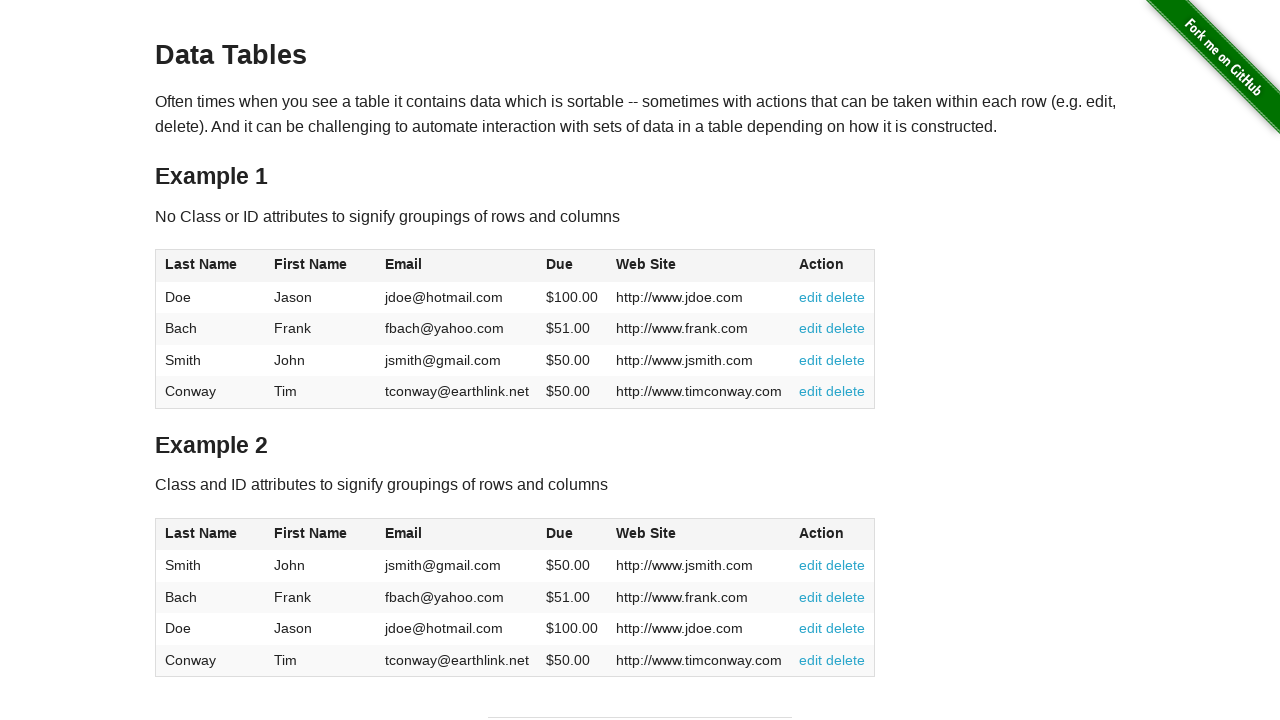